Tests dropdown/select element functionality by selecting options using three different methods: by index, by value, and by visible text.

Starting URL: https://krninformatix.com/sample.html

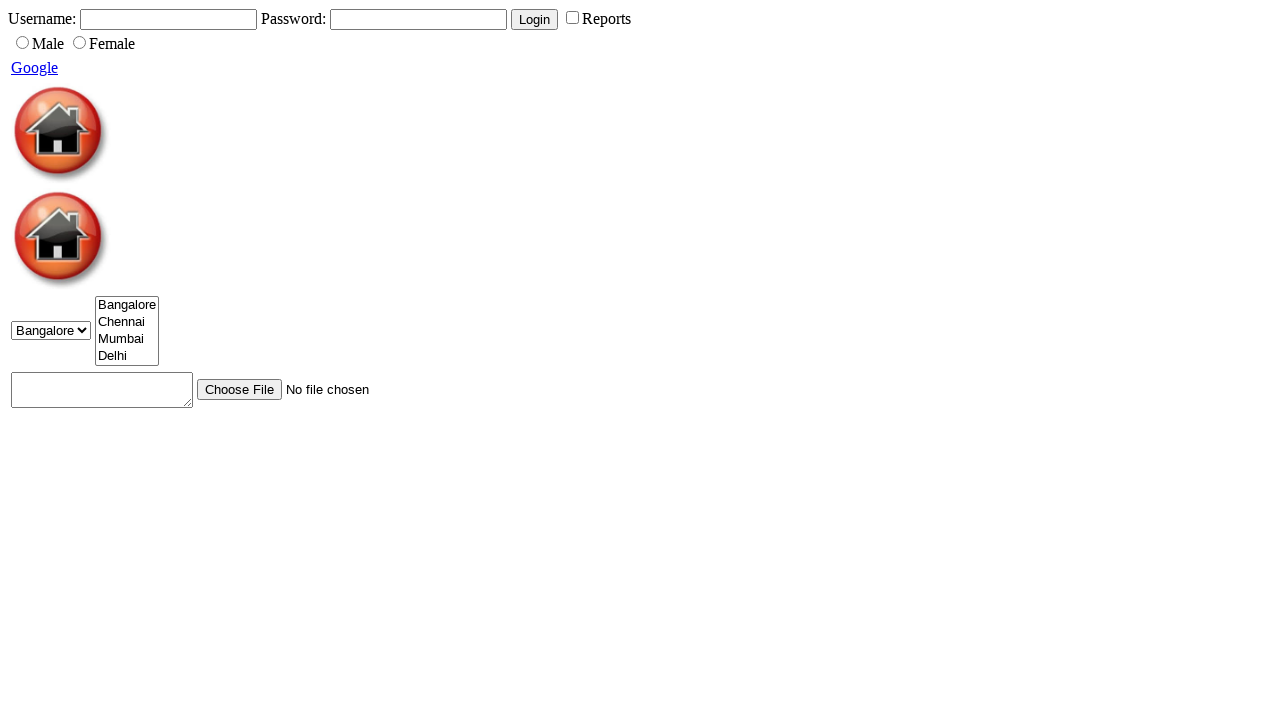

Selected first option in City dropdown by index on #City
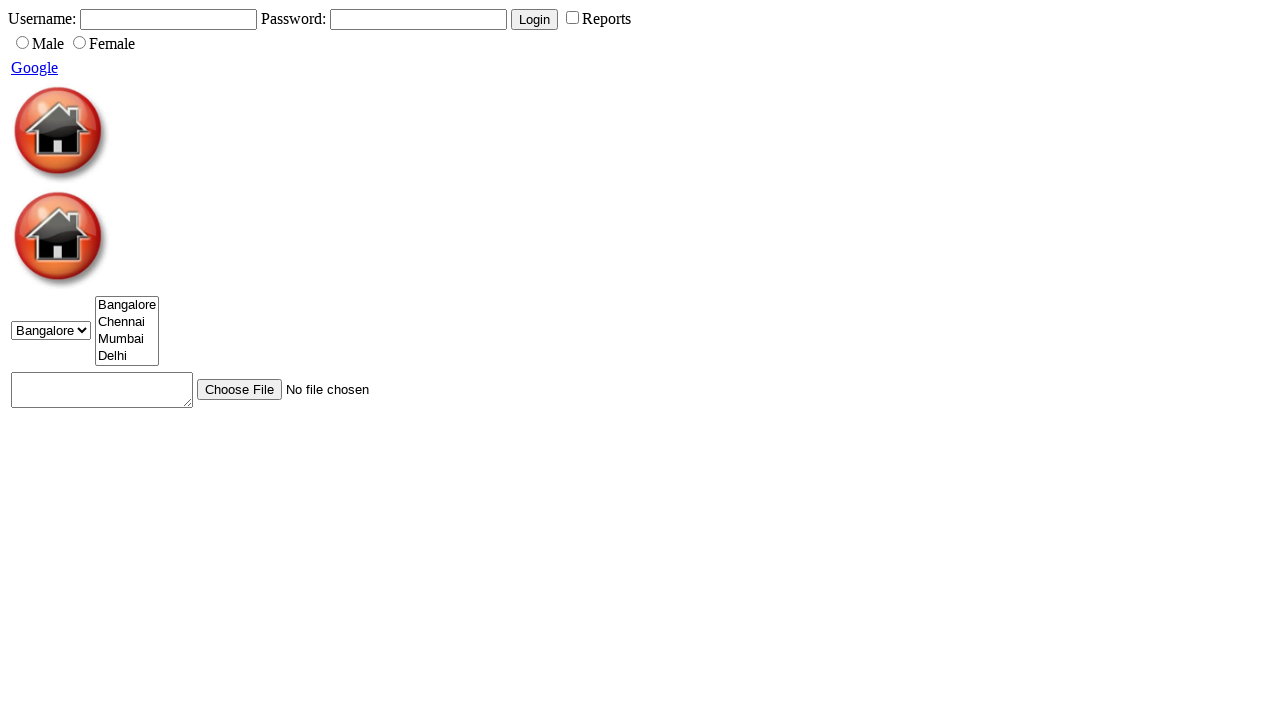

Waited 1 second to observe the selection
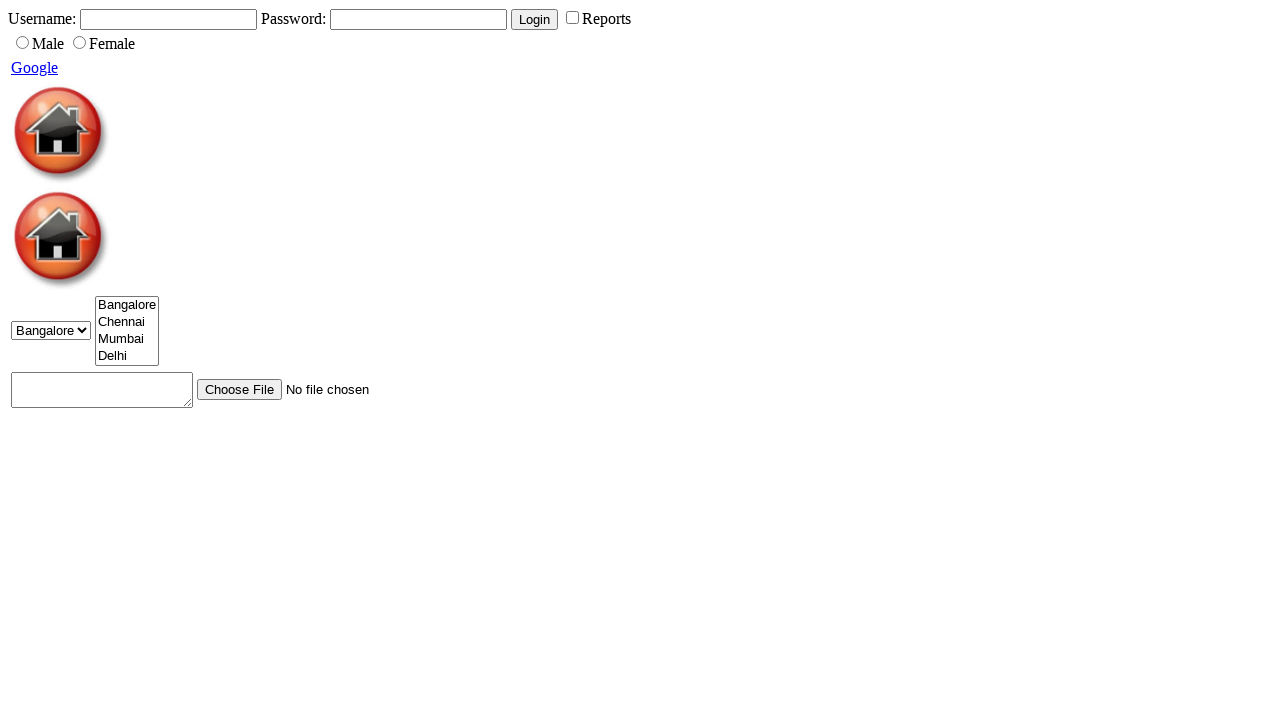

Selected City dropdown option by value attribute '3' on #City
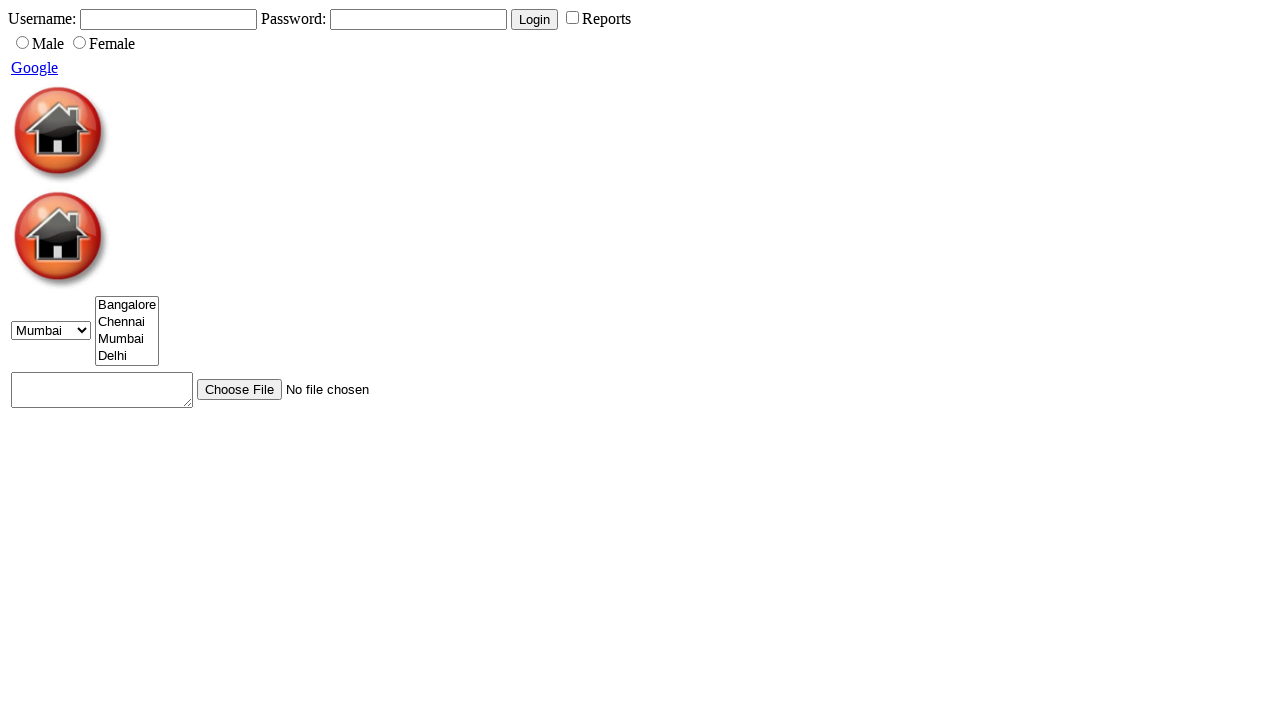

Waited 1 second to observe the selection
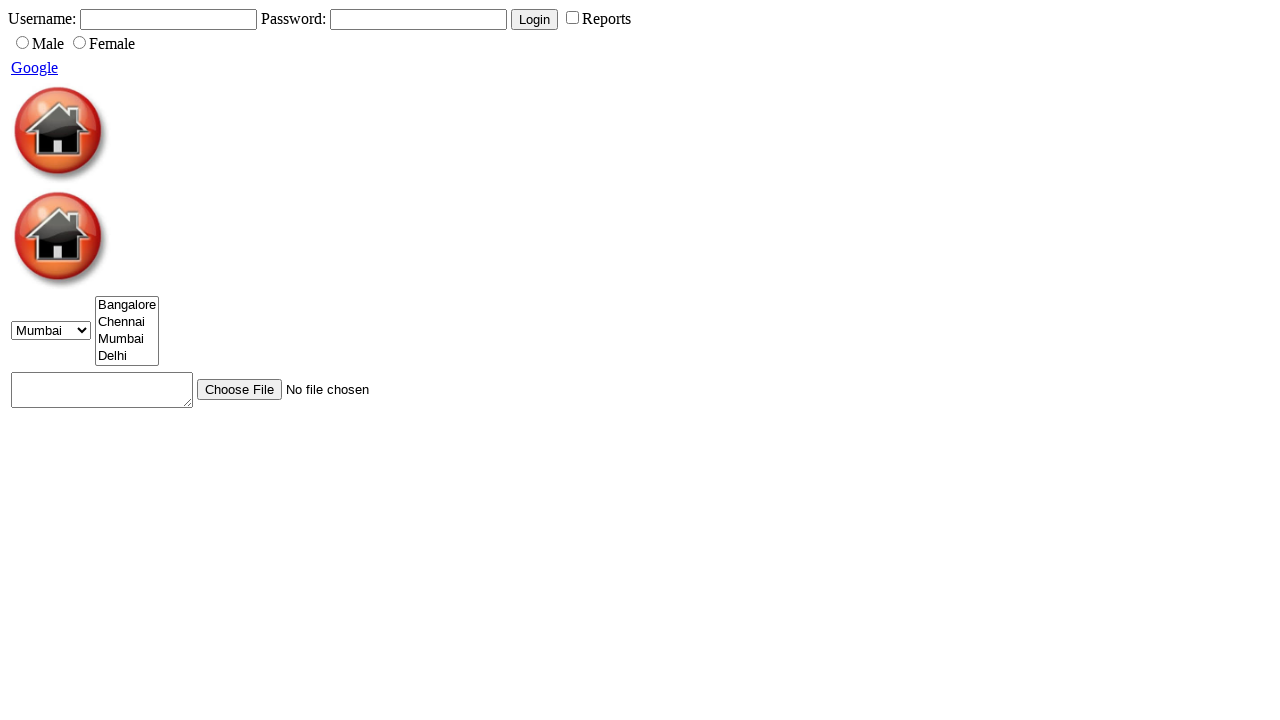

Selected 'Chennai' option in City dropdown by visible text on #City
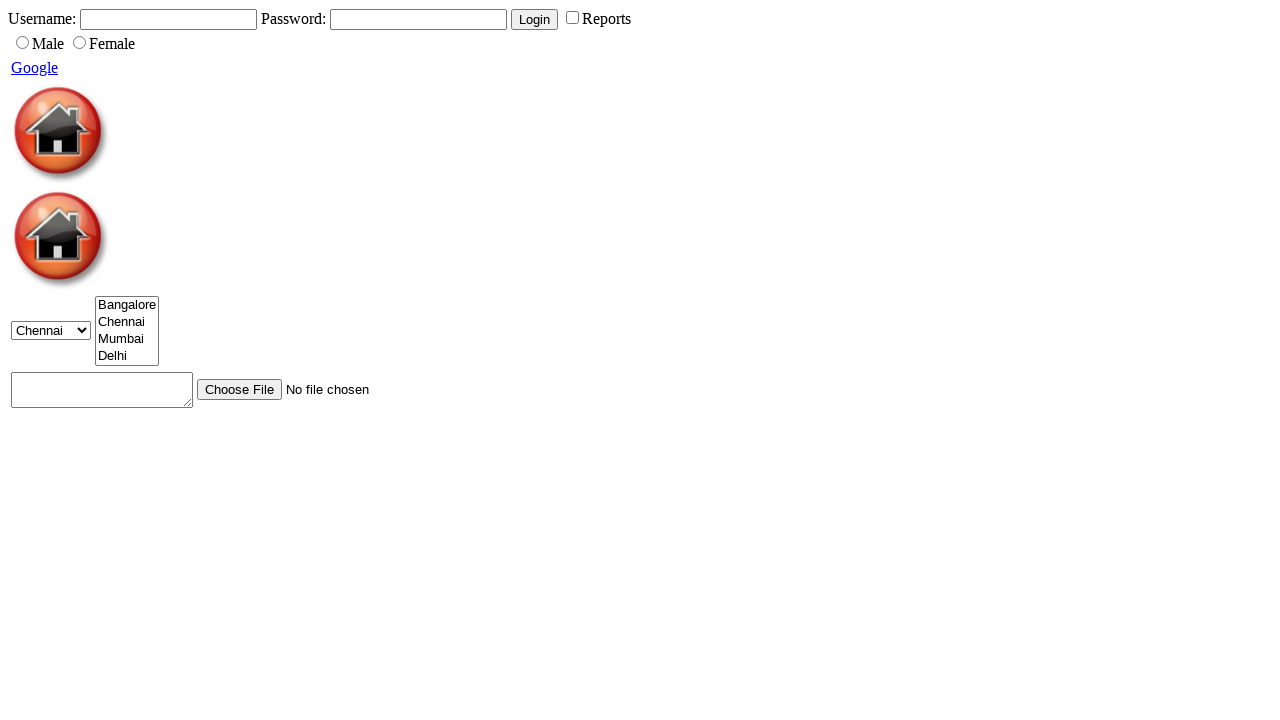

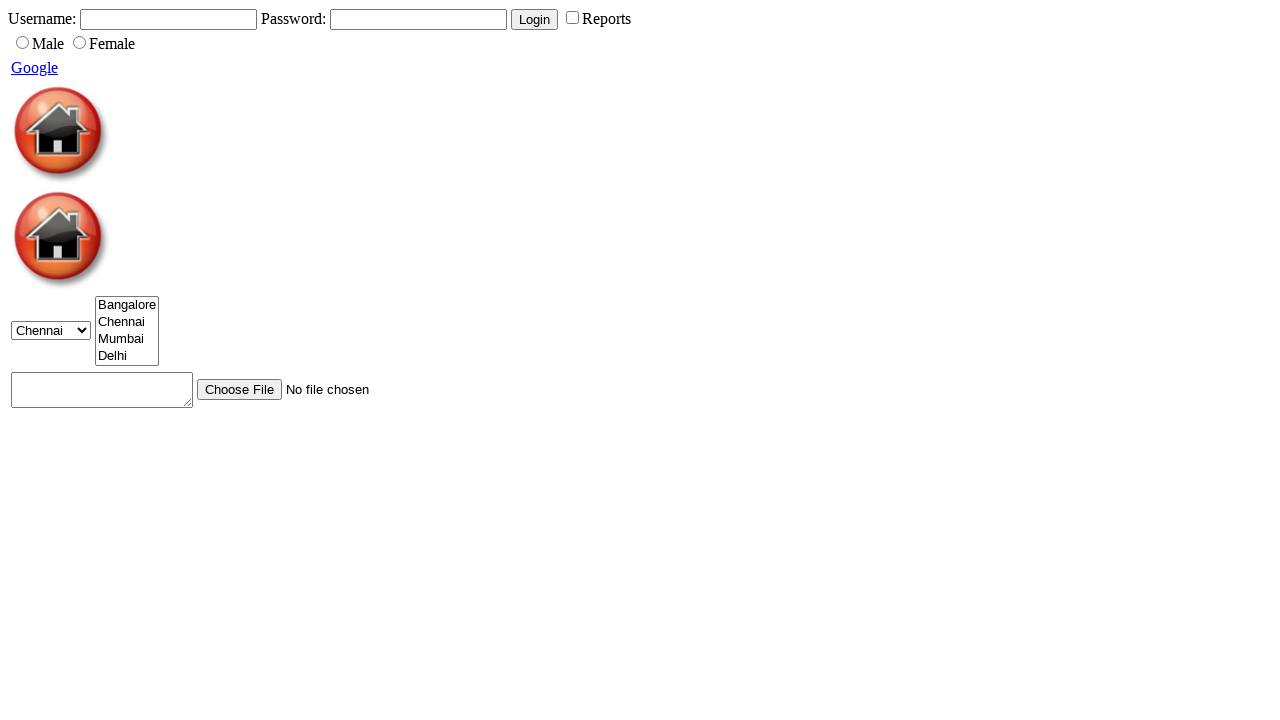